Tests checkbox interaction on a tutorial page by finding checkboxes and clicking on the one with value "football"

Starting URL: http://www.tizag.com/htmlT/htmlcheckboxes.php

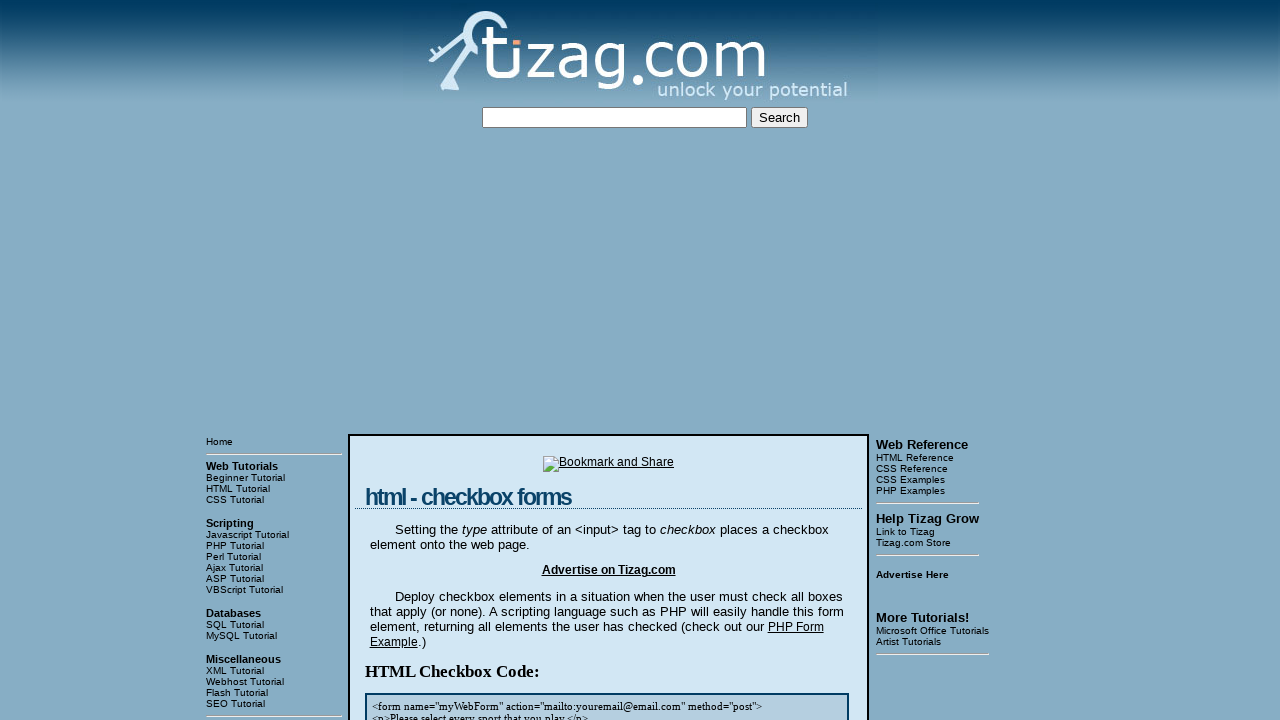

Waited for checkbox area to load
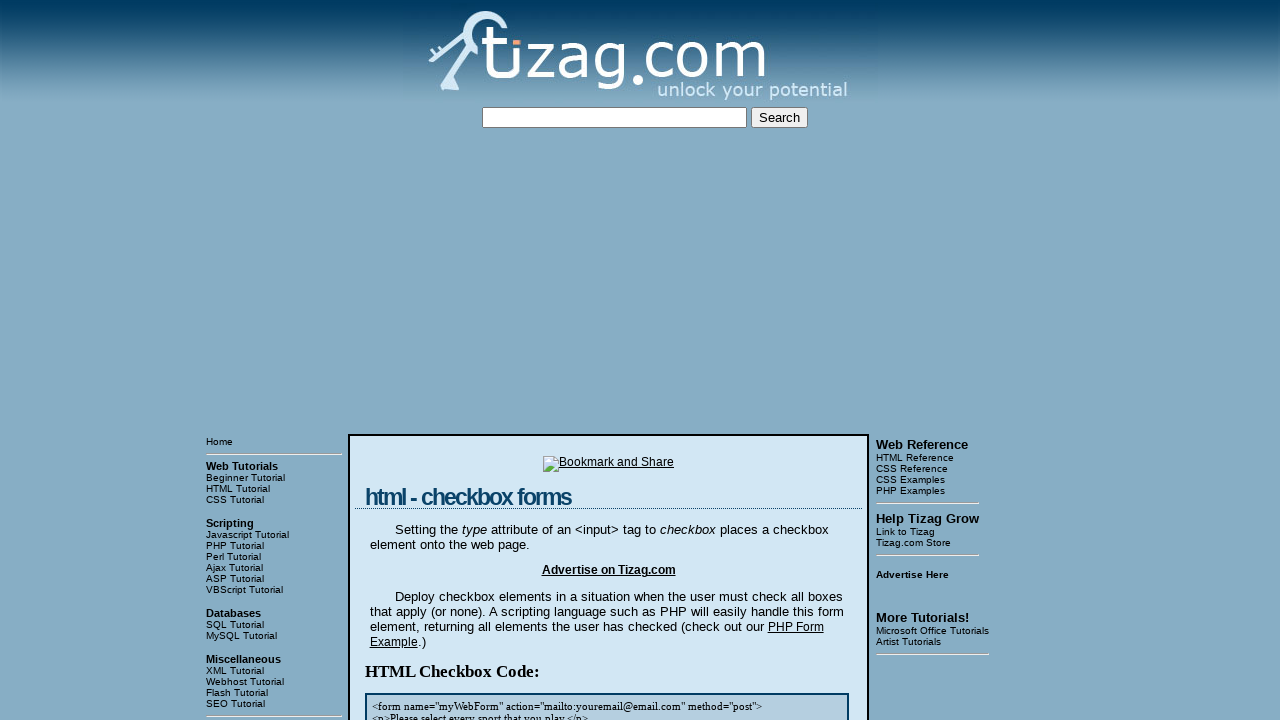

Located all sport checkboxes
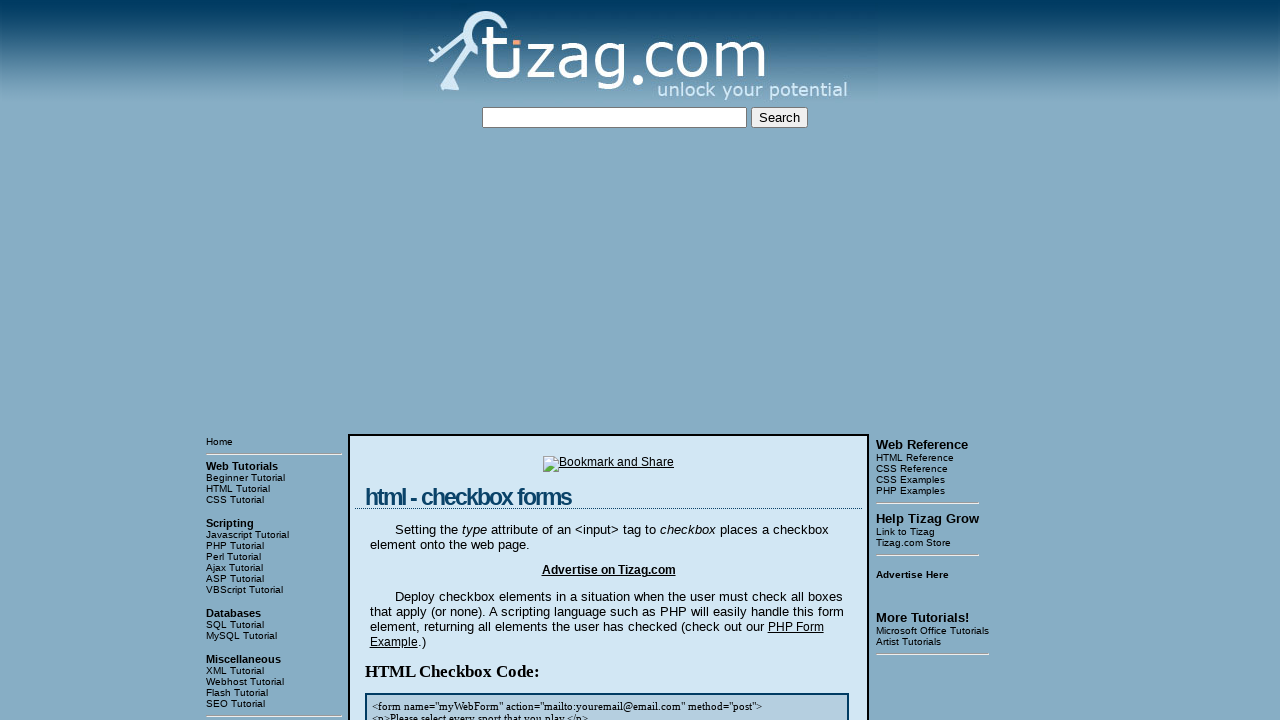

Found 4 checkboxes in sports section
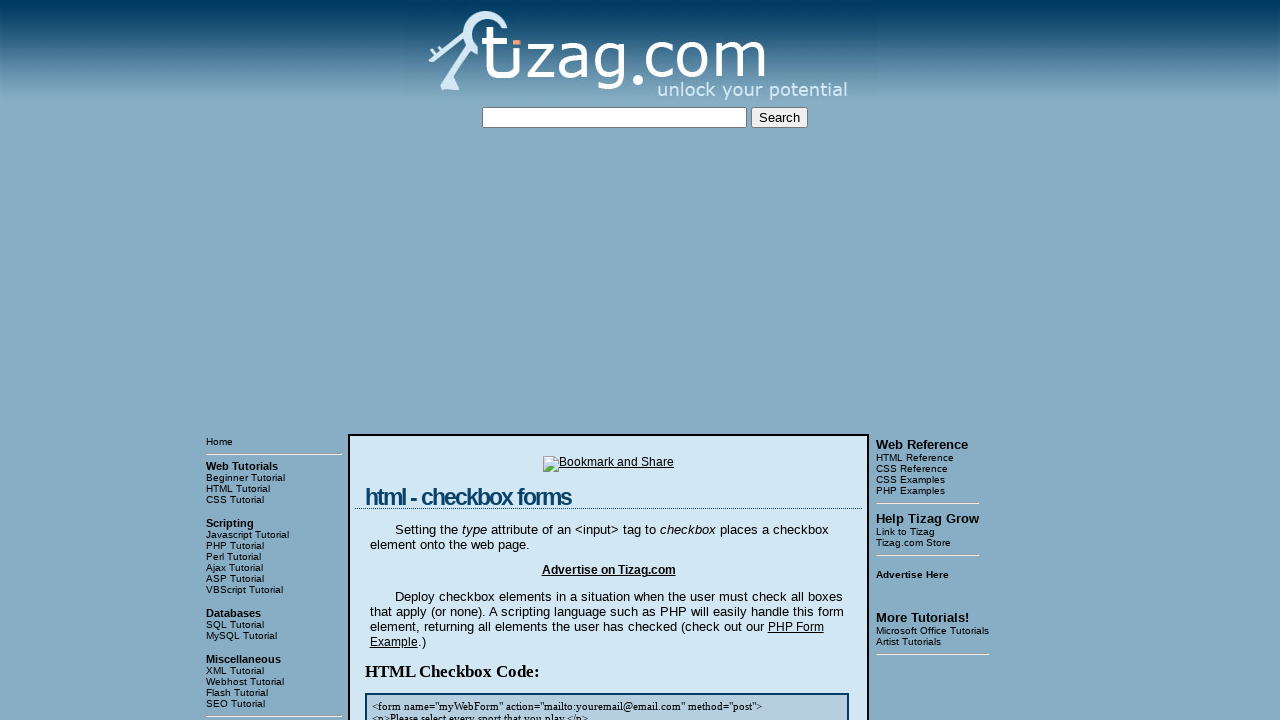

Clicked checkbox with value 'football' at (432, 360) on xpath=//html/body/table[3]/tbody/tr[1]/td[2]/table/tbody/tr/td/div[4]/input >> n
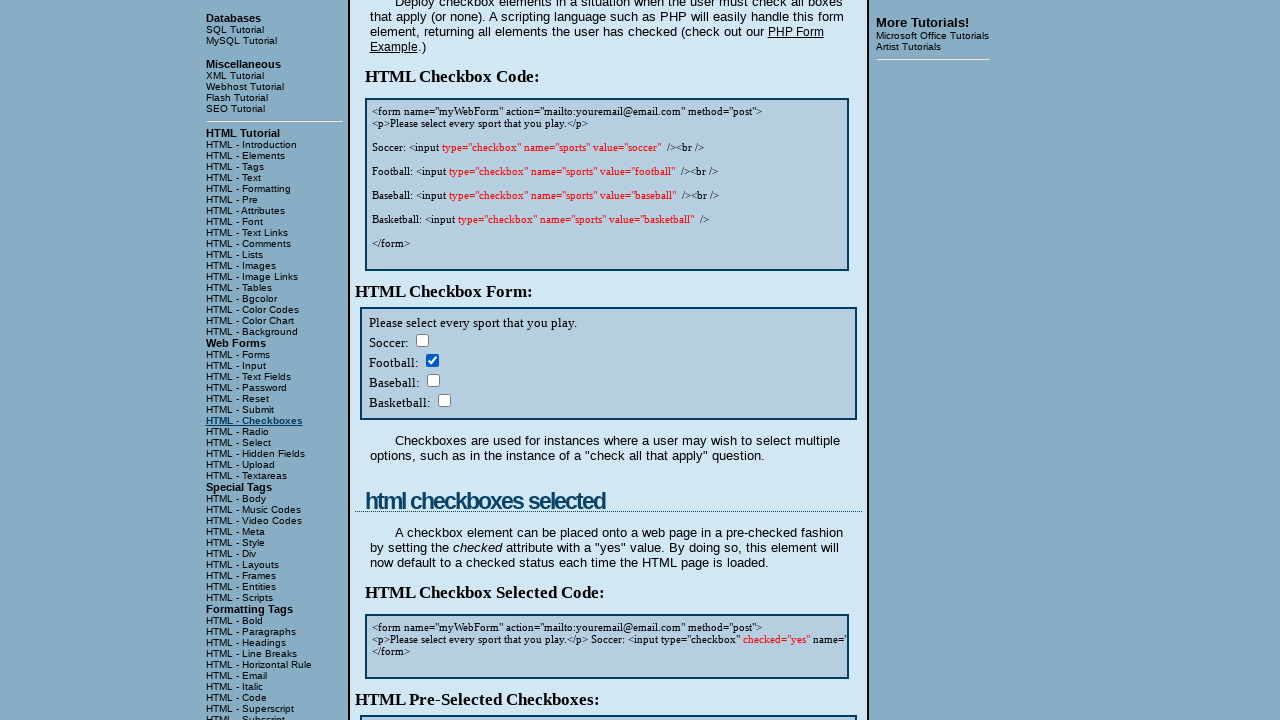

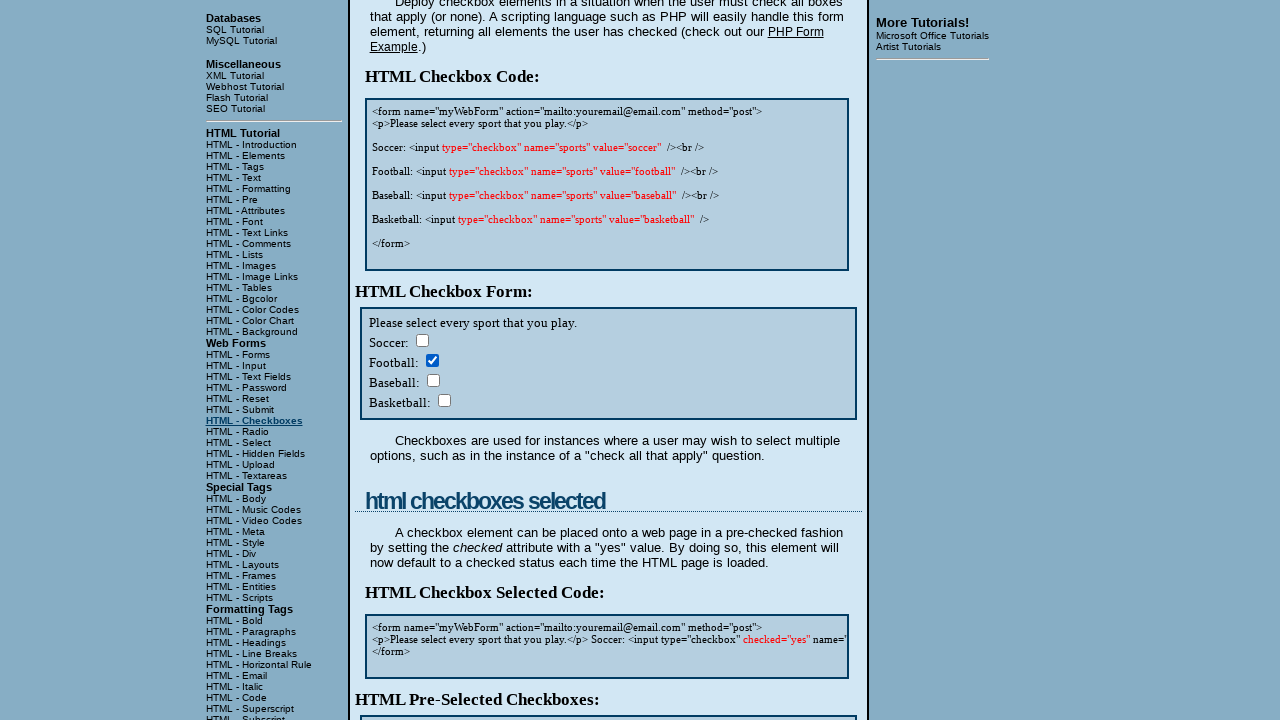